Tests timer-based alert functionality by clicking a button that triggers a delayed alert and accepting it

Starting URL: https://demoqa.com/alerts

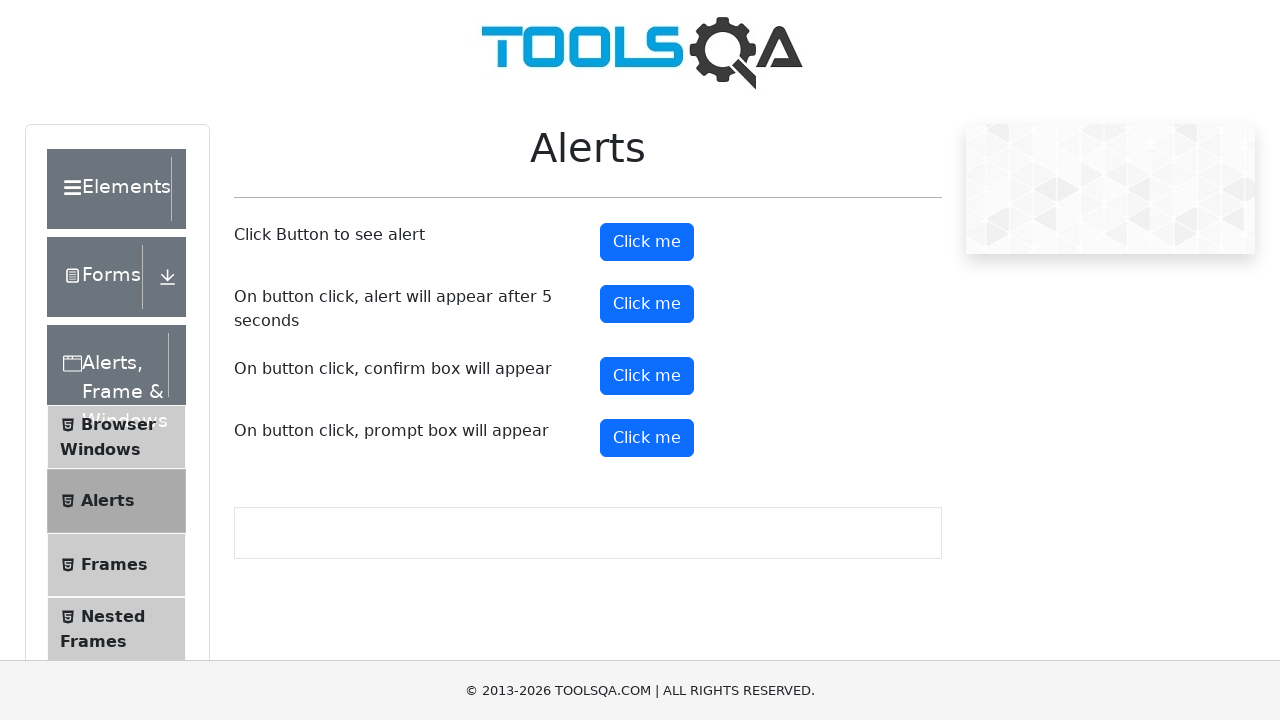

Clicked the timer alert button at (647, 304) on #timerAlertButton
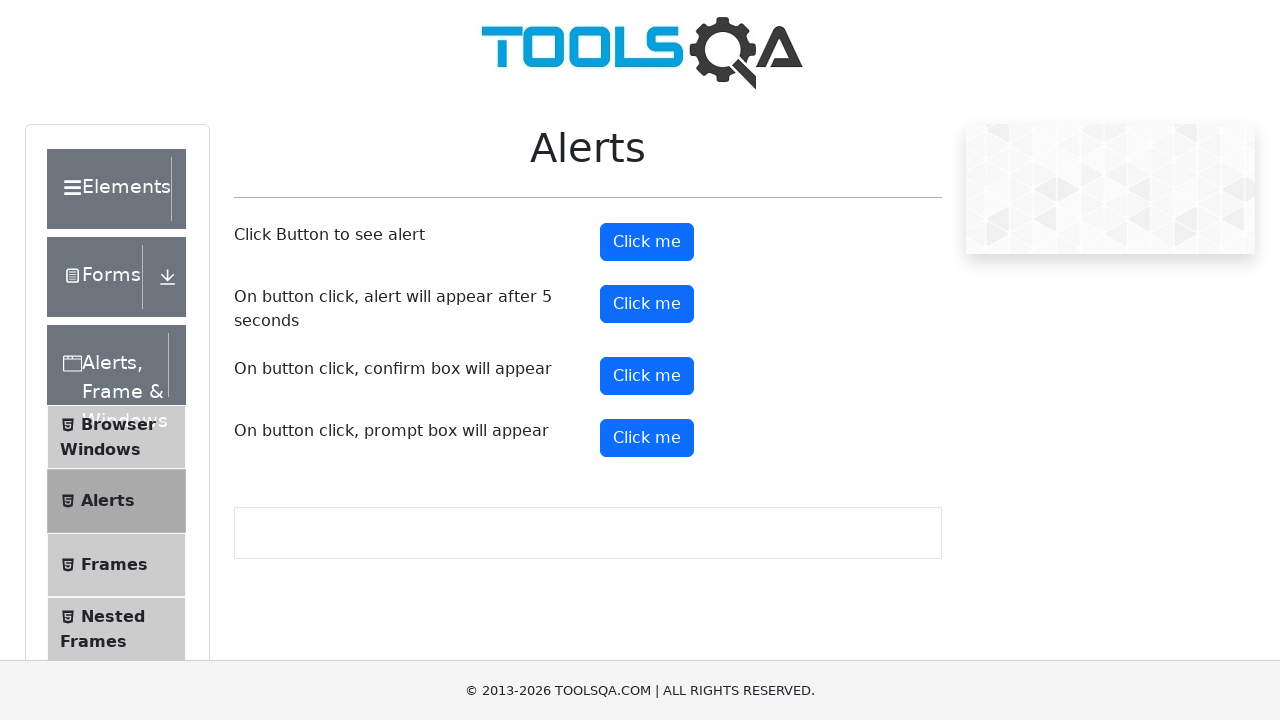

Set up dialog handler to accept alerts
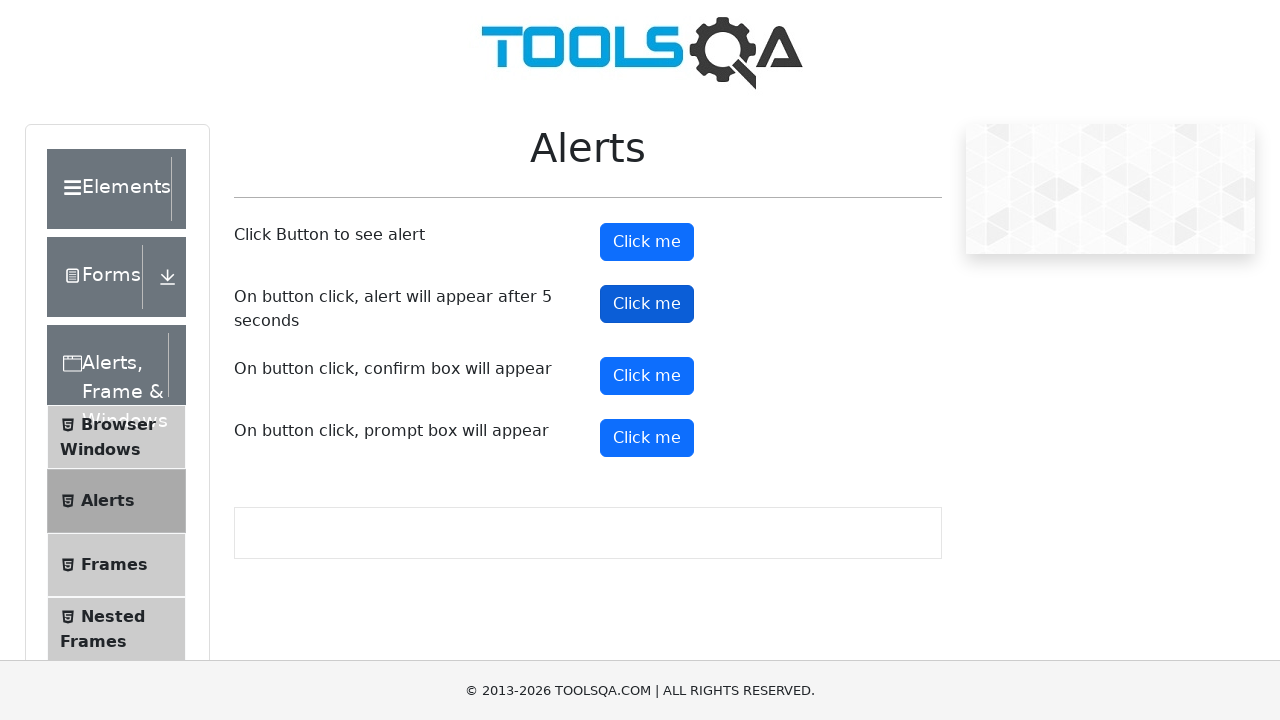

Waited 6 seconds for timer-based alert to appear and be accepted
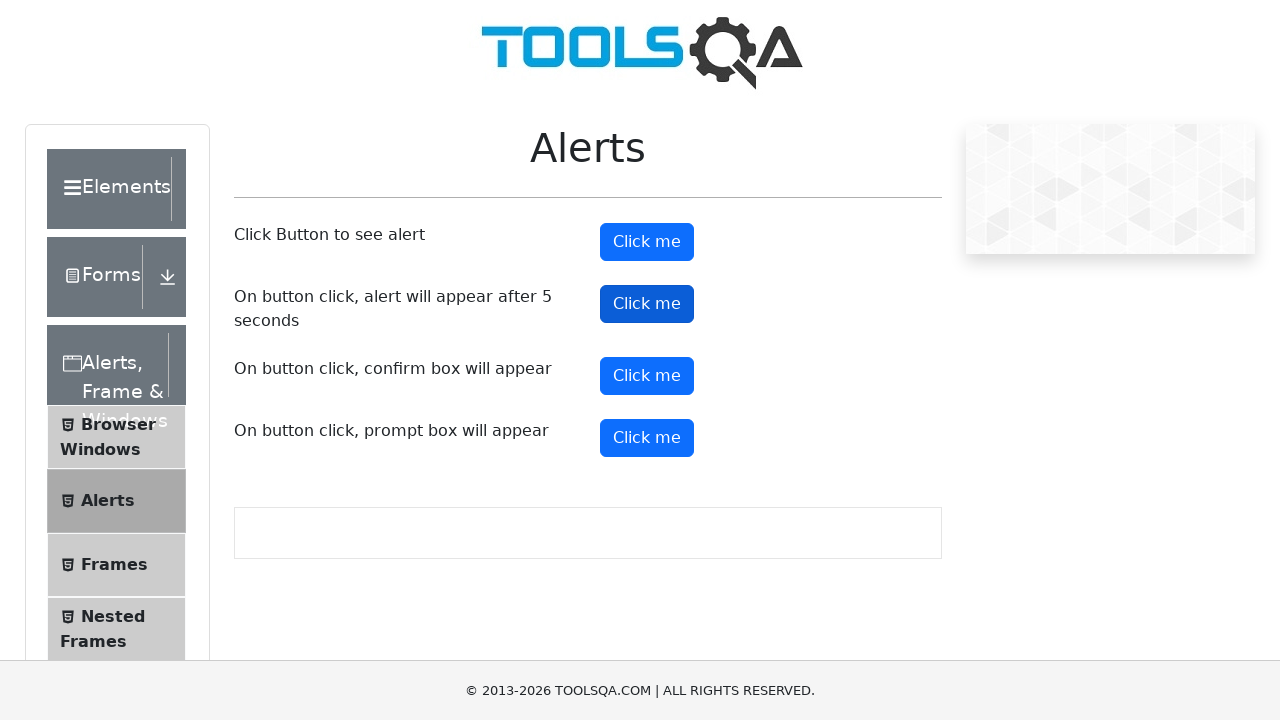

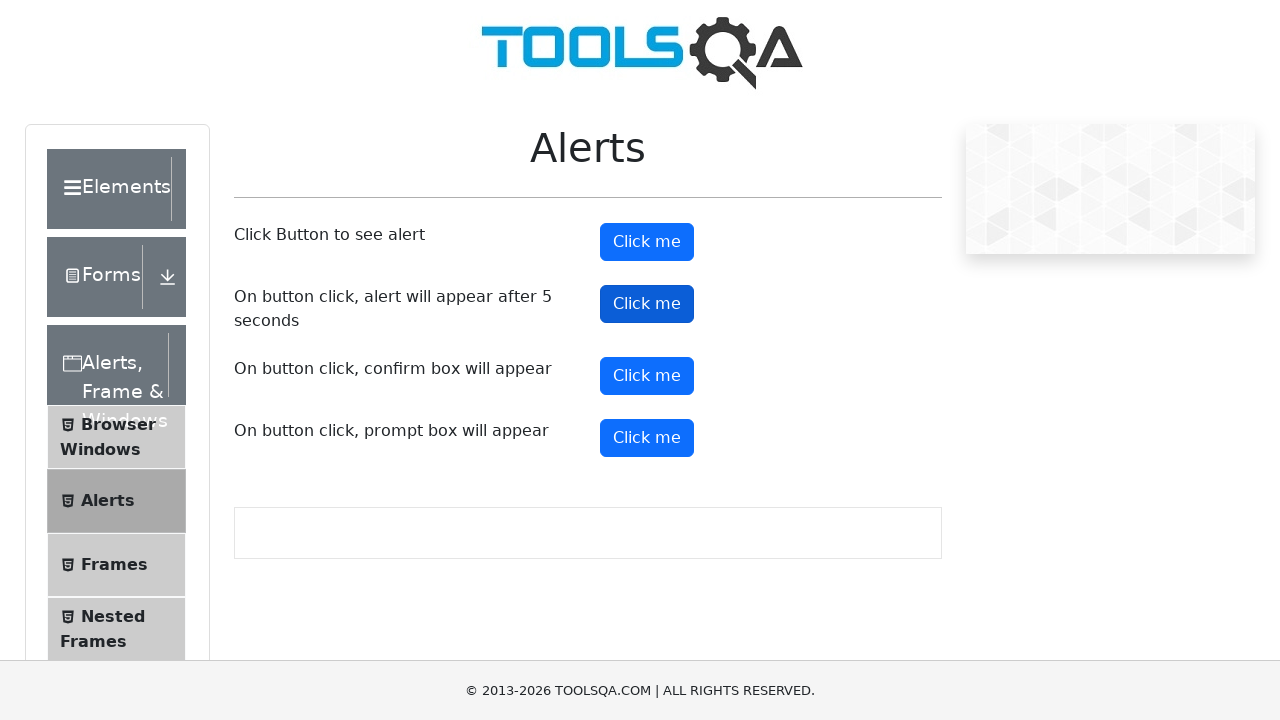